Tests radio button functionality by selecting the "Impressive" radio button option on a demo QA page

Starting URL: https://demoqa.com/radio-button

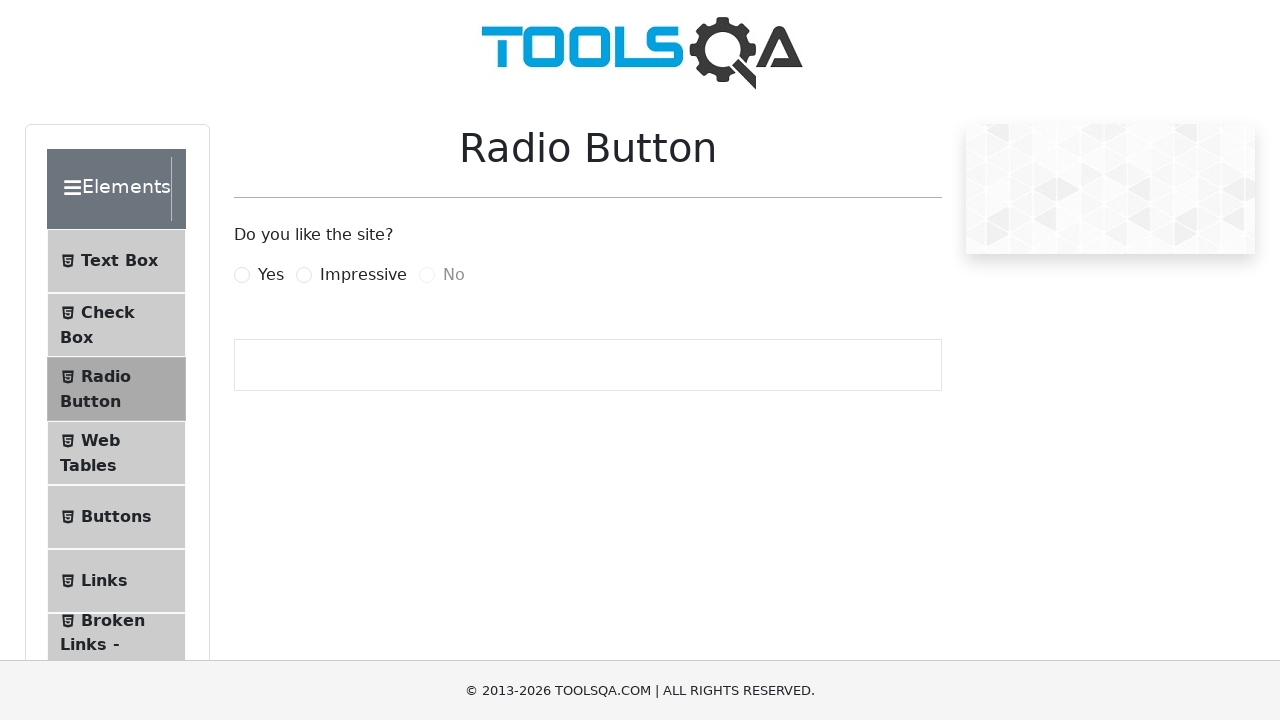

Clicked on the 'Impressive' radio button label at (363, 275) on xpath=//label[text()='Impressive']
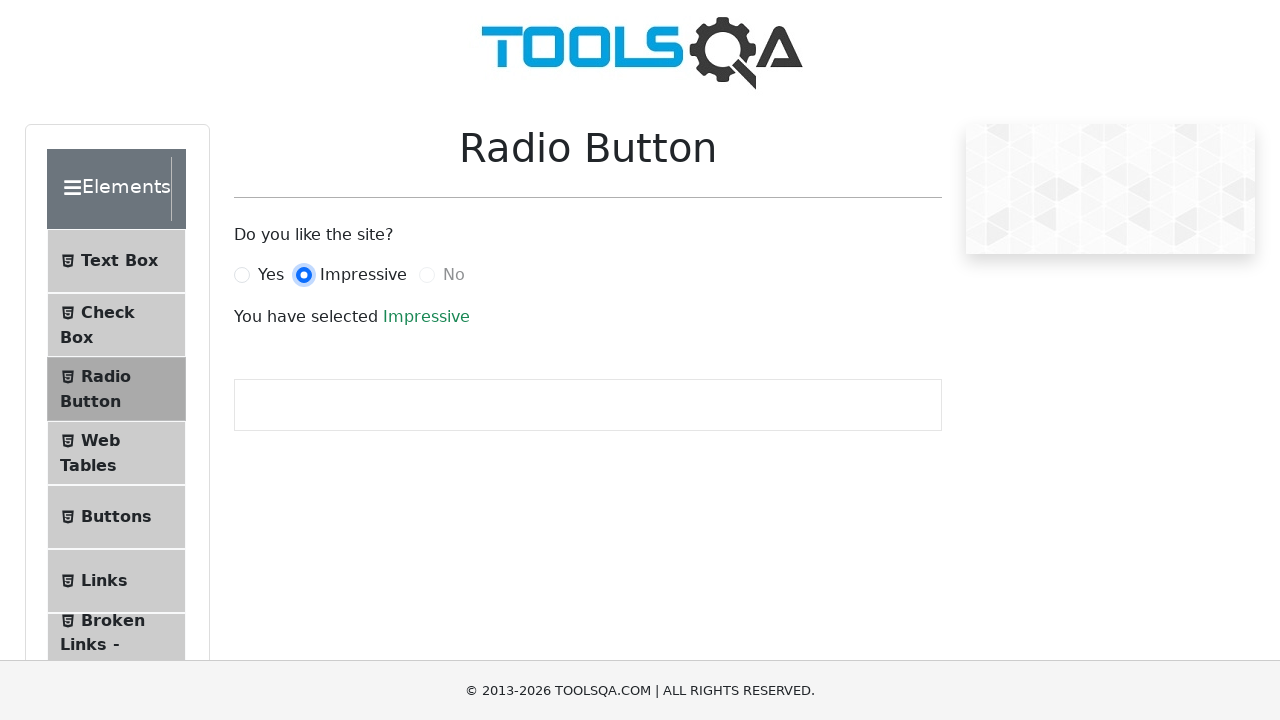

Verified 'Impressive' radio button was selected and success message is visible
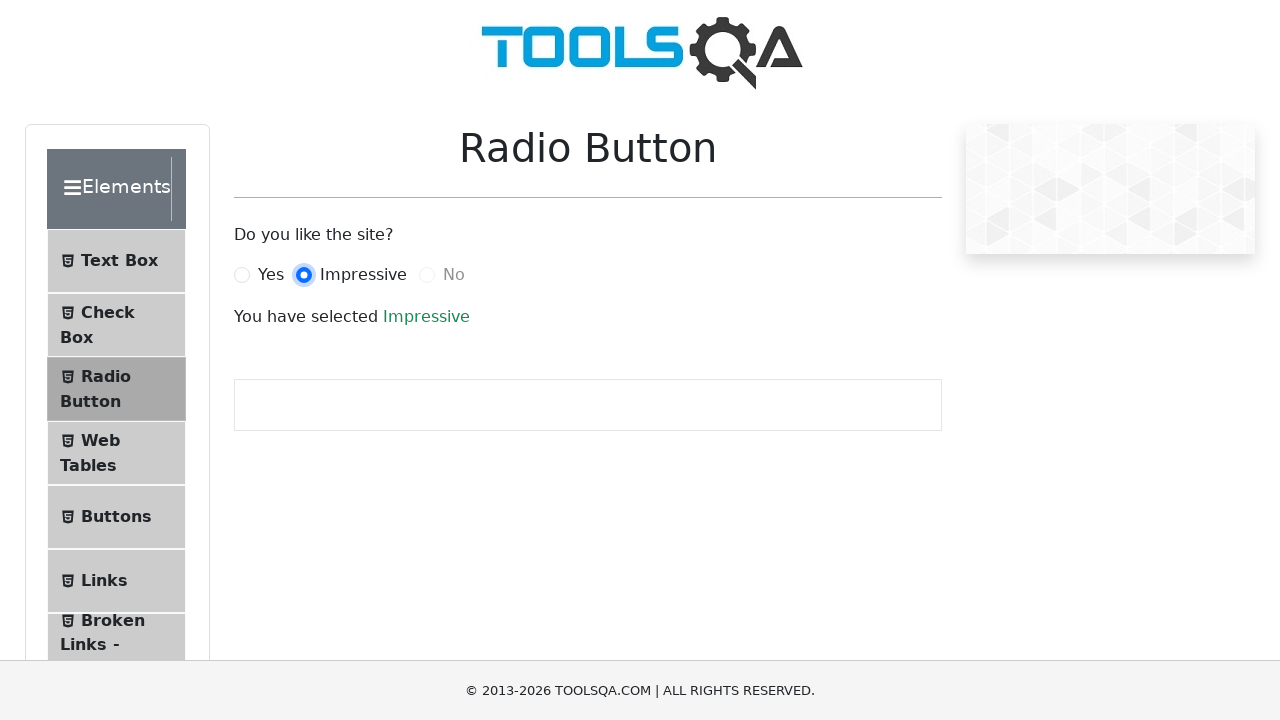

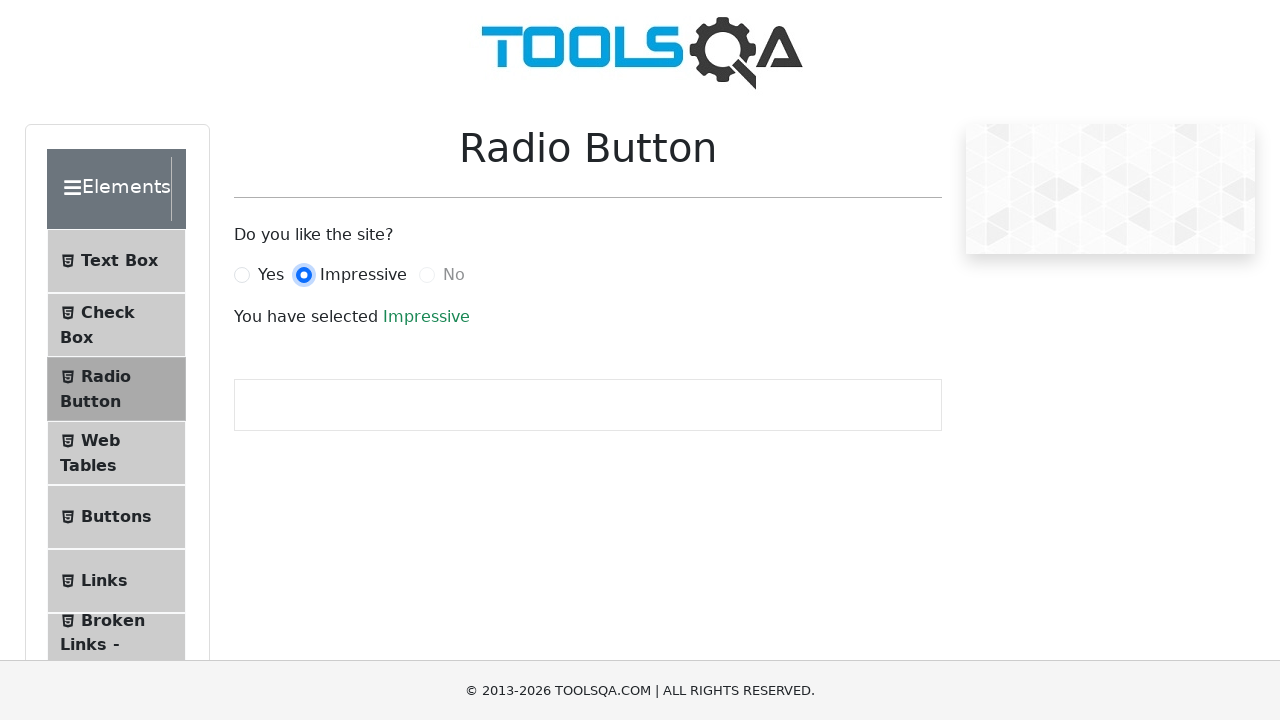